Tests that a todo item is removed when edited to an empty string

Starting URL: https://demo.playwright.dev/todomvc

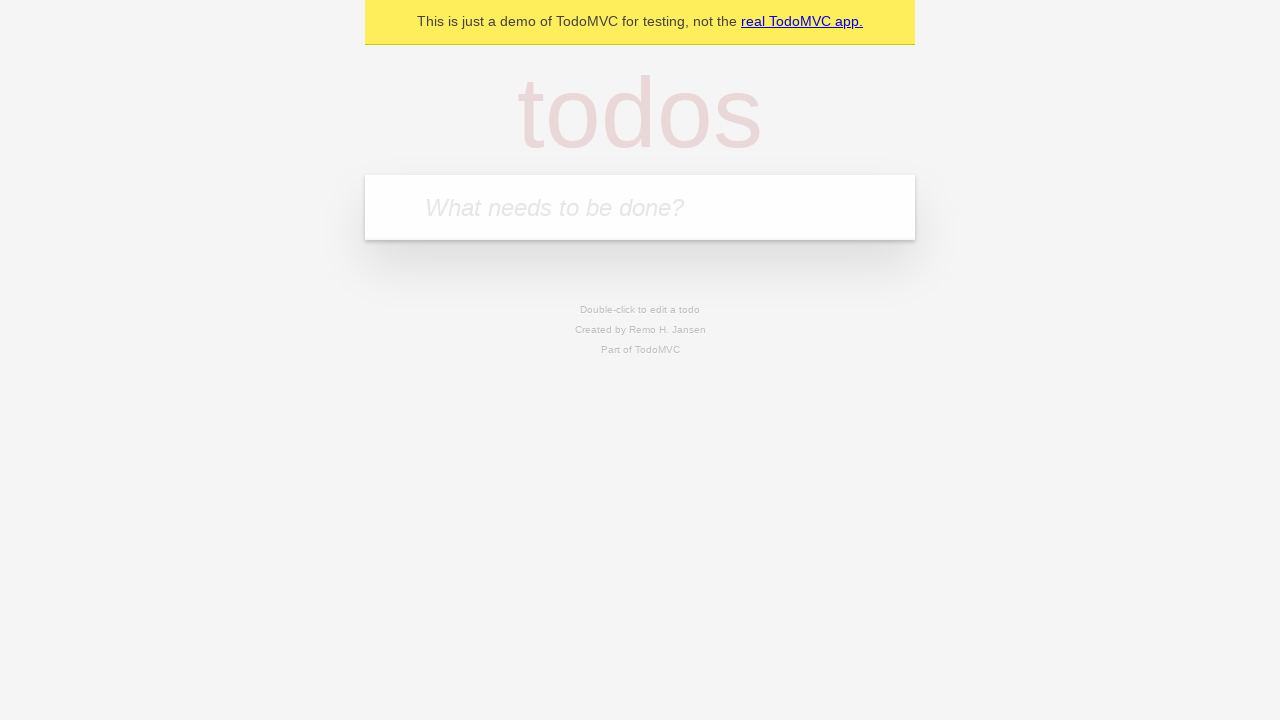

Filled todo input with 'buy some cheese' on internal:attr=[placeholder="What needs to be done?"i]
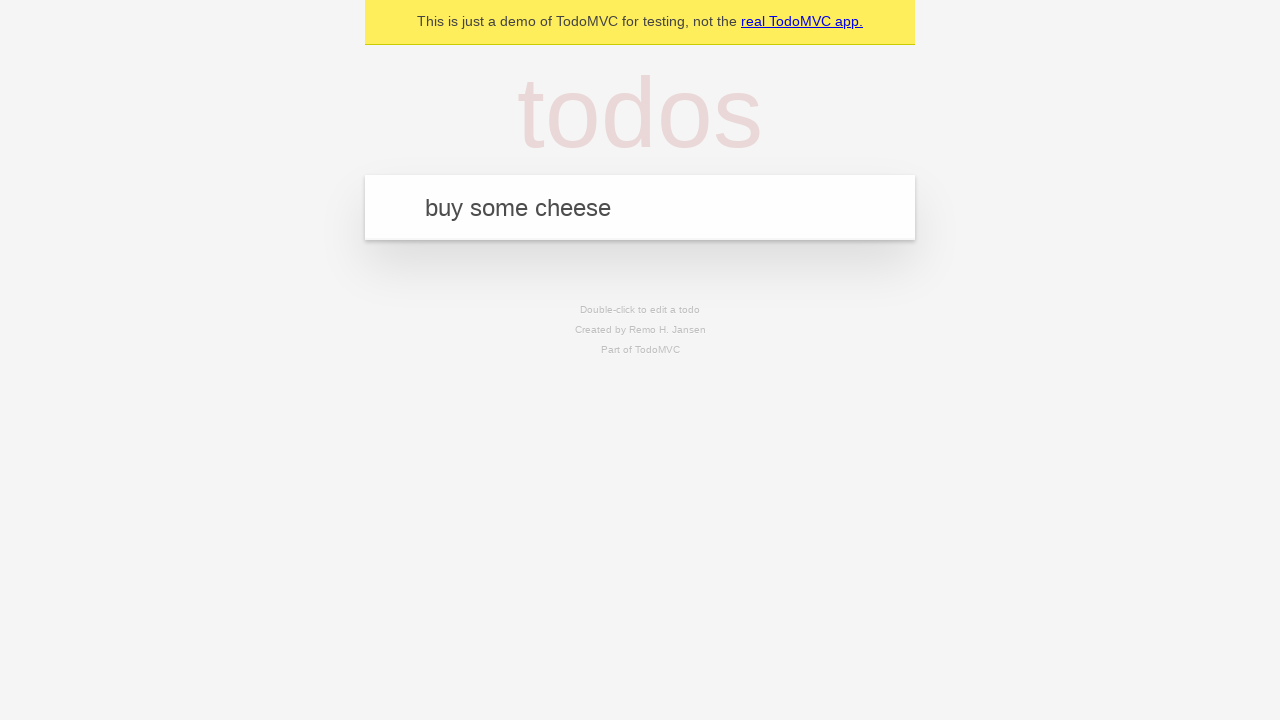

Pressed Enter to create first todo on internal:attr=[placeholder="What needs to be done?"i]
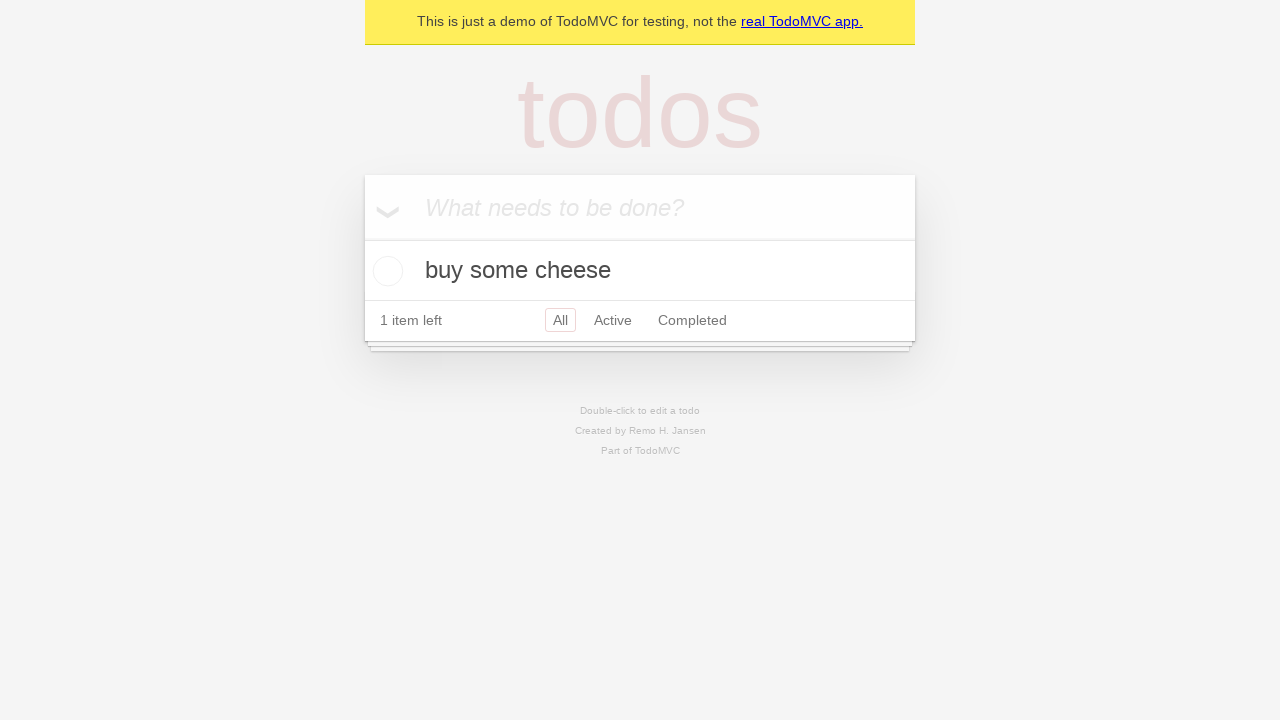

Filled todo input with 'feed the cat' on internal:attr=[placeholder="What needs to be done?"i]
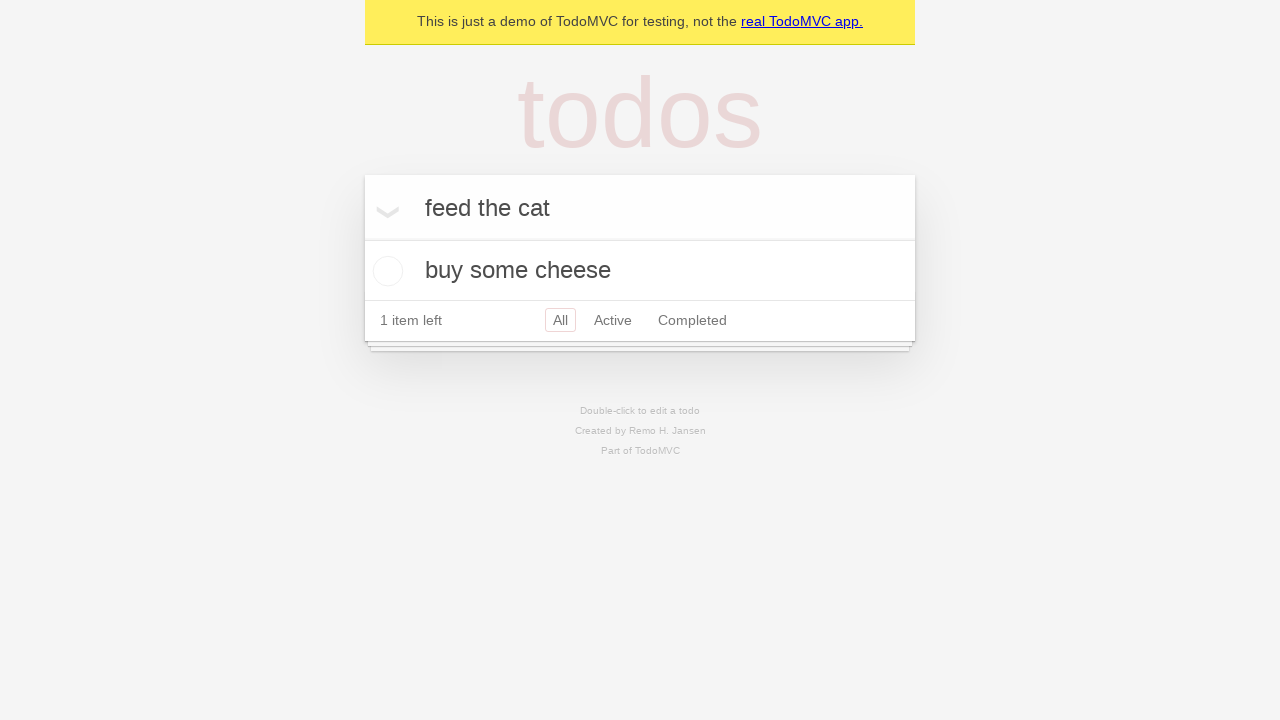

Pressed Enter to create second todo on internal:attr=[placeholder="What needs to be done?"i]
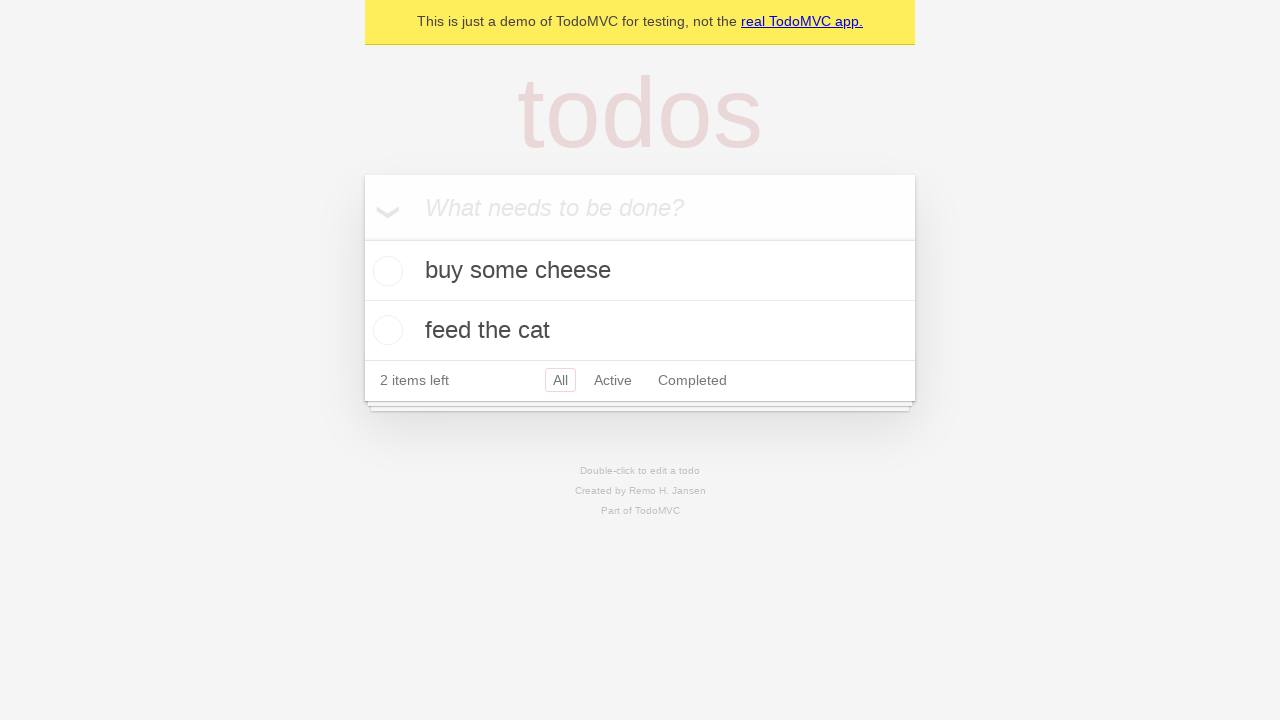

Filled todo input with 'book a doctors appointment' on internal:attr=[placeholder="What needs to be done?"i]
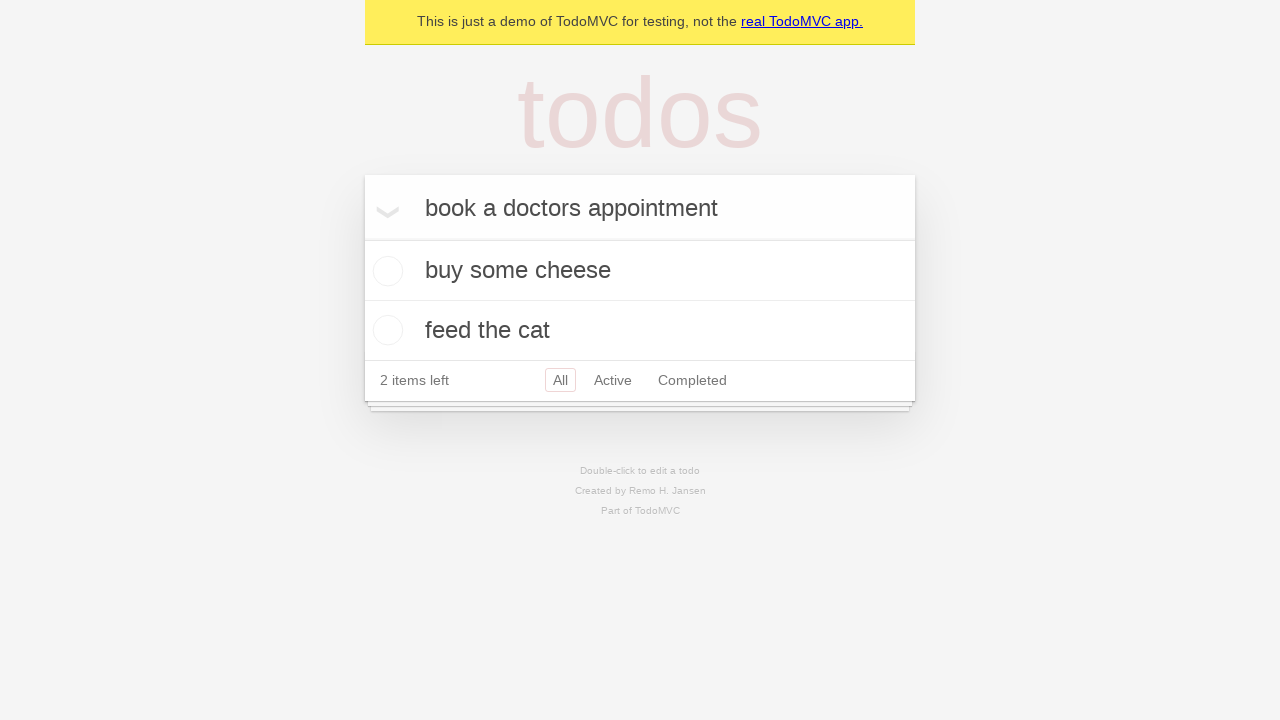

Pressed Enter to create third todo on internal:attr=[placeholder="What needs to be done?"i]
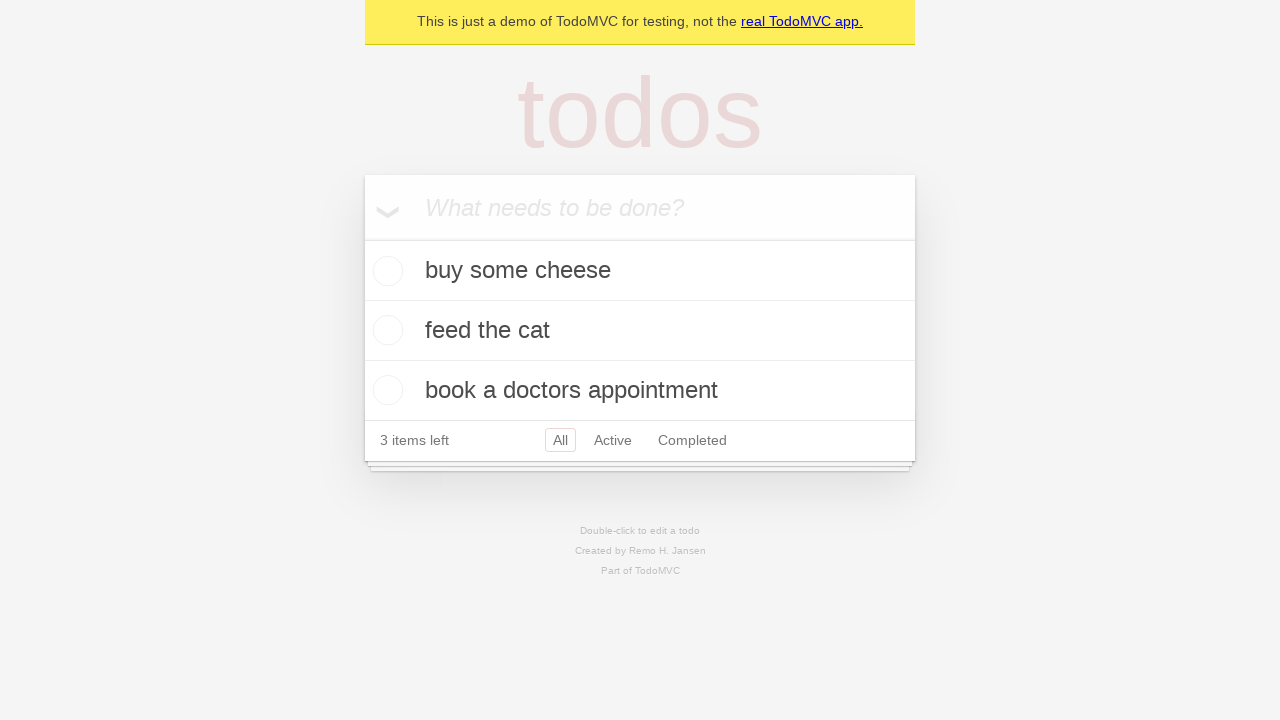

Double-clicked second todo item to enter edit mode at (640, 331) on [data-testid='todo-item'] >> nth=1
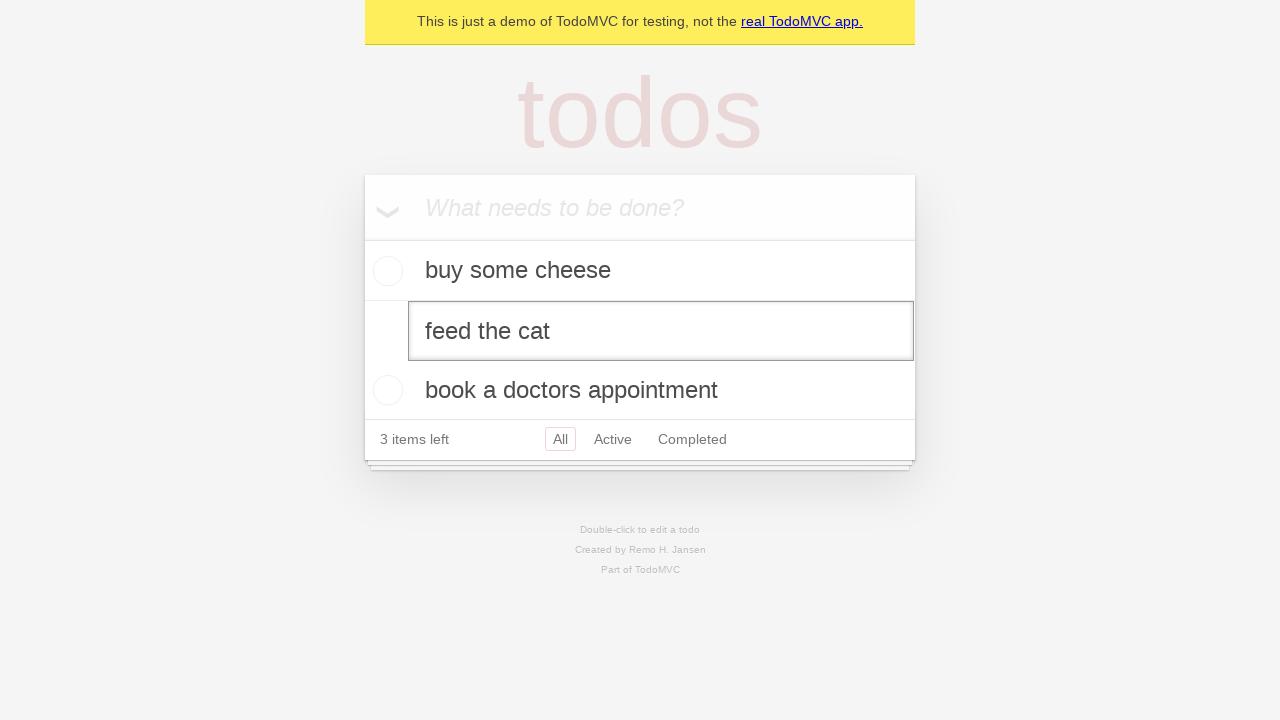

Cleared text in edit field to empty string on [data-testid='todo-item'] >> nth=1 >> internal:role=textbox[name="Edit"i]
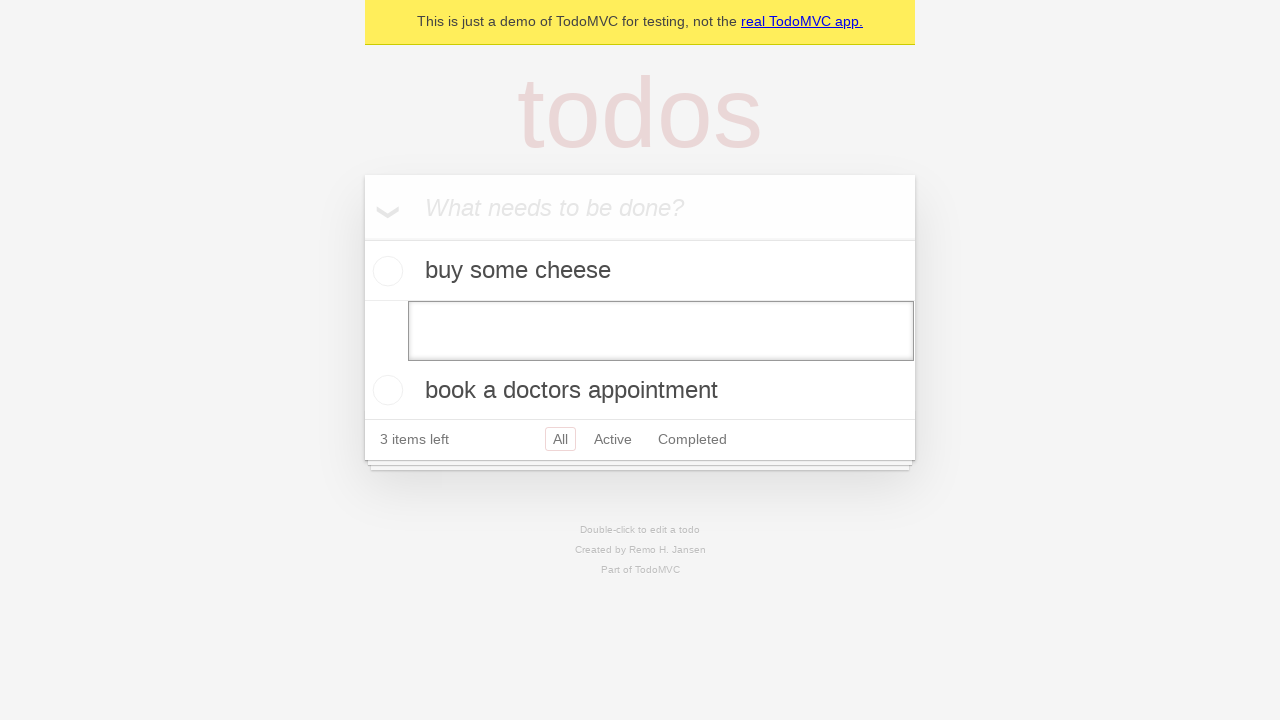

Pressed Enter to submit empty edit, removing the todo item on [data-testid='todo-item'] >> nth=1 >> internal:role=textbox[name="Edit"i]
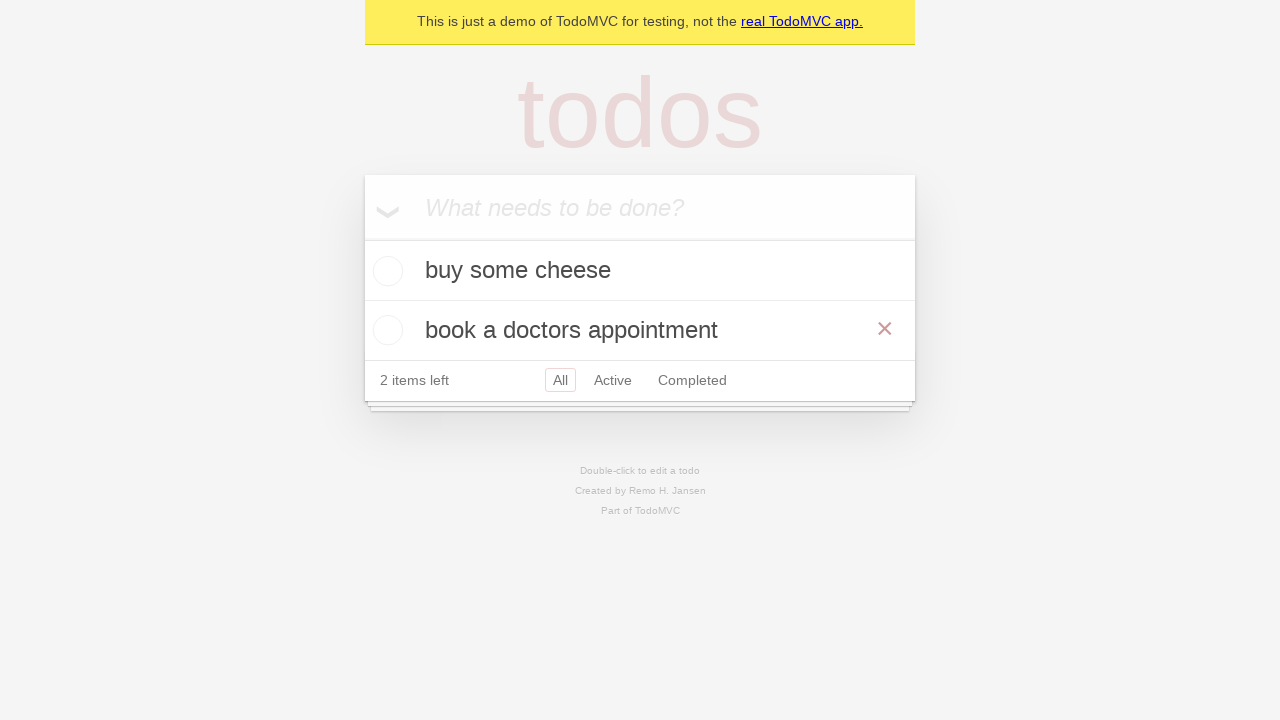

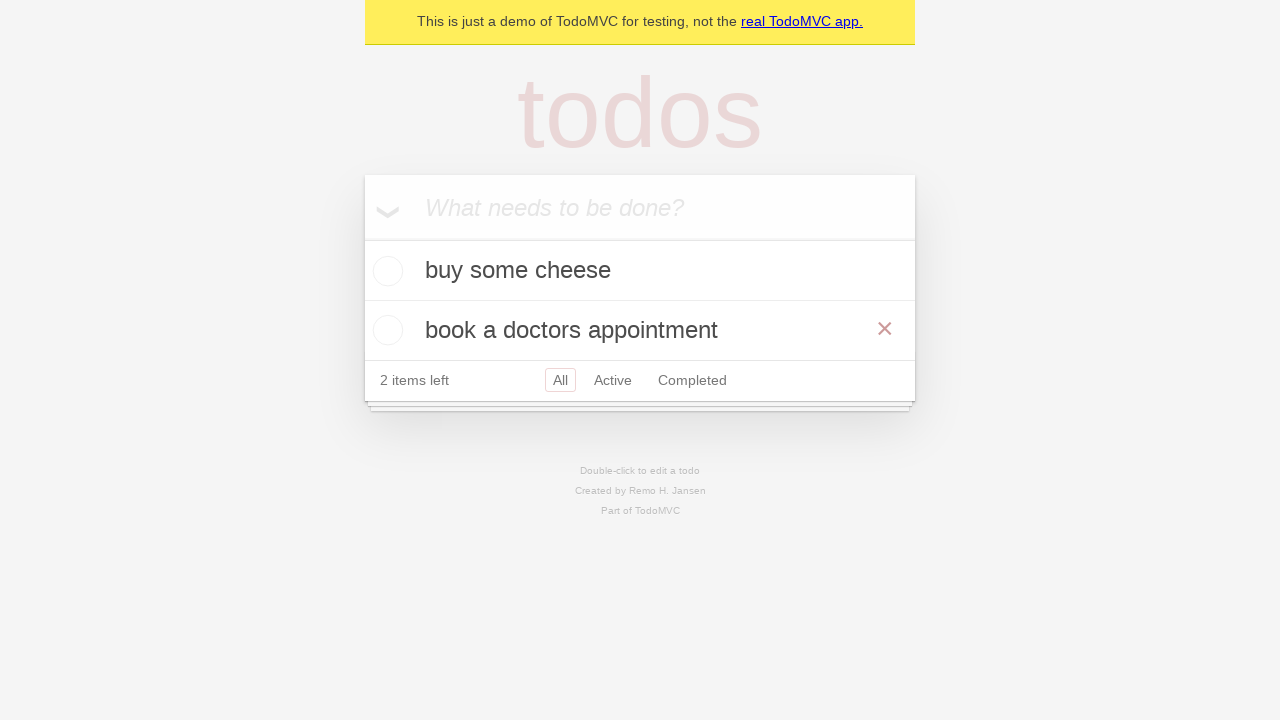